Navigates to an automation practice page and locates all footer links to verify they are present on the page

Starting URL: https://rahulshettyacademy.com/AutomationPractice/

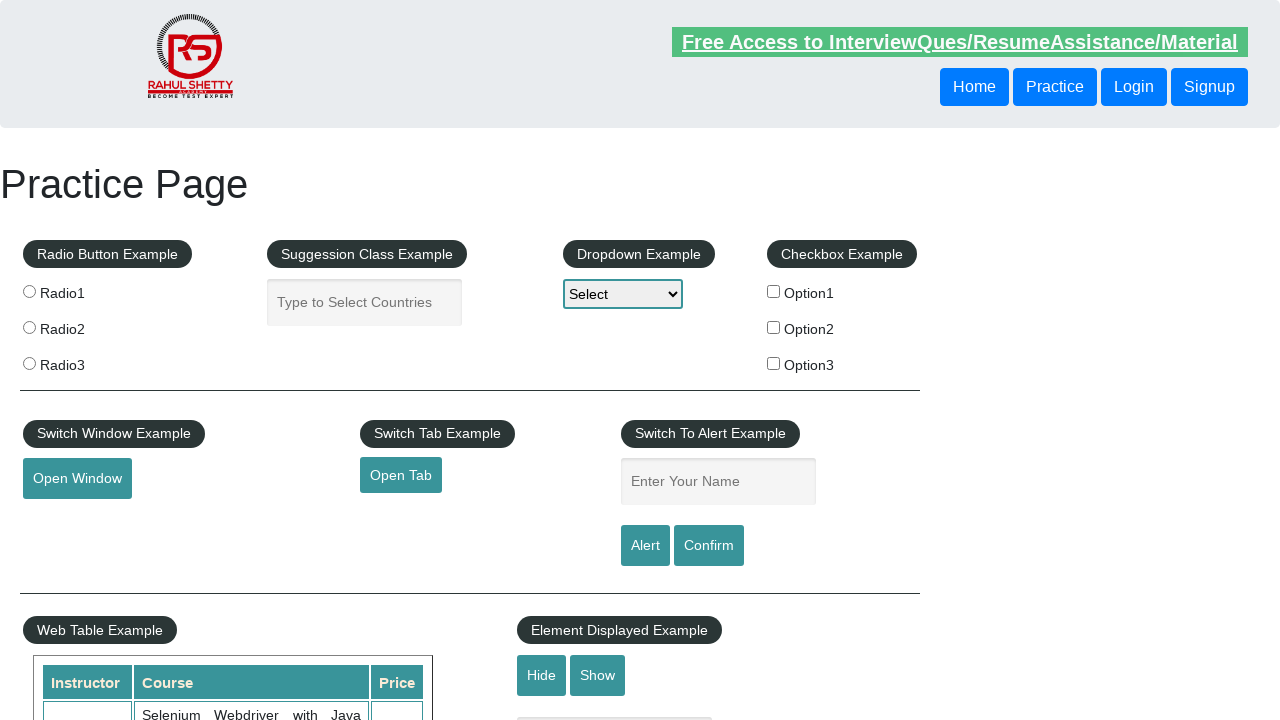

Navigated to automation practice page
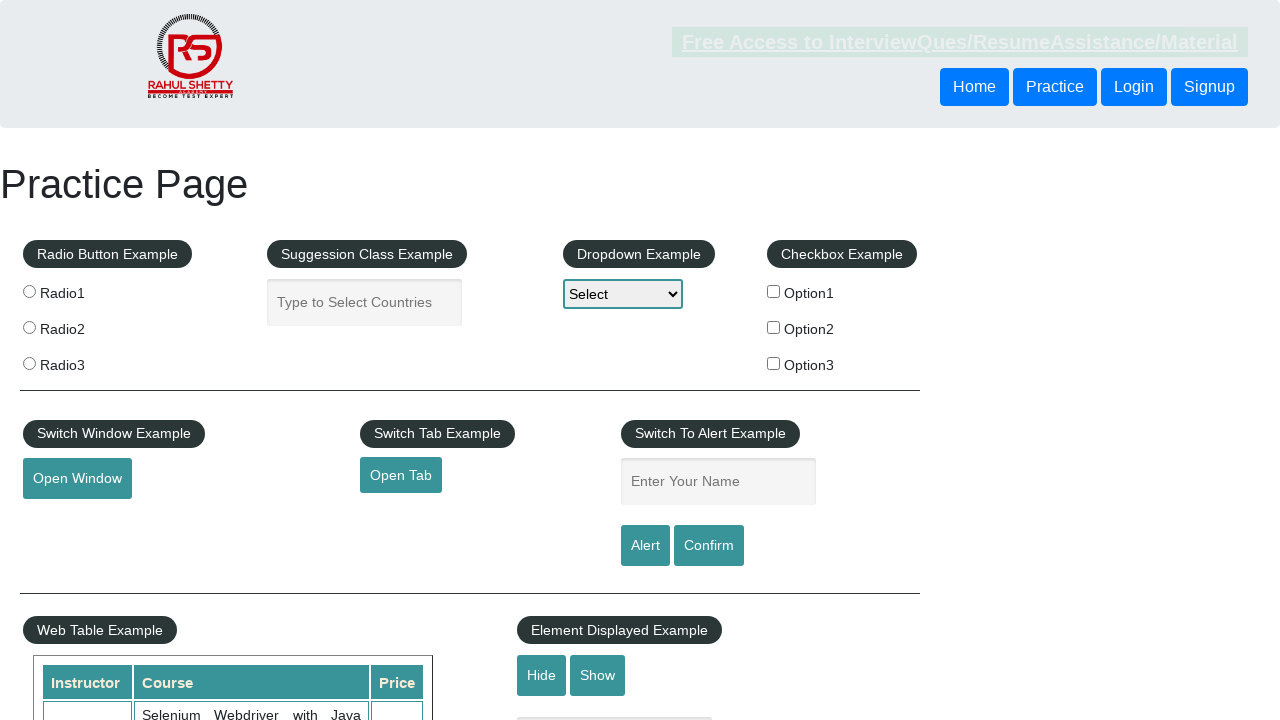

Footer links selector became visible
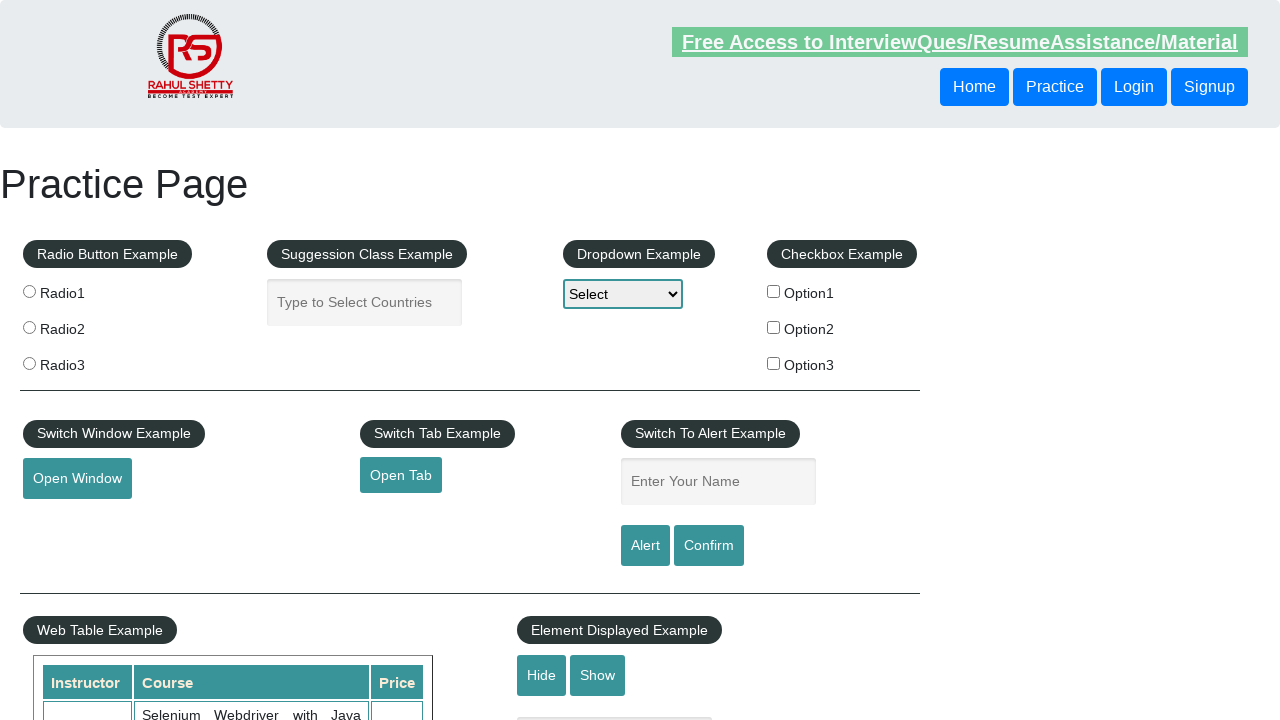

Located 20 footer links on the page
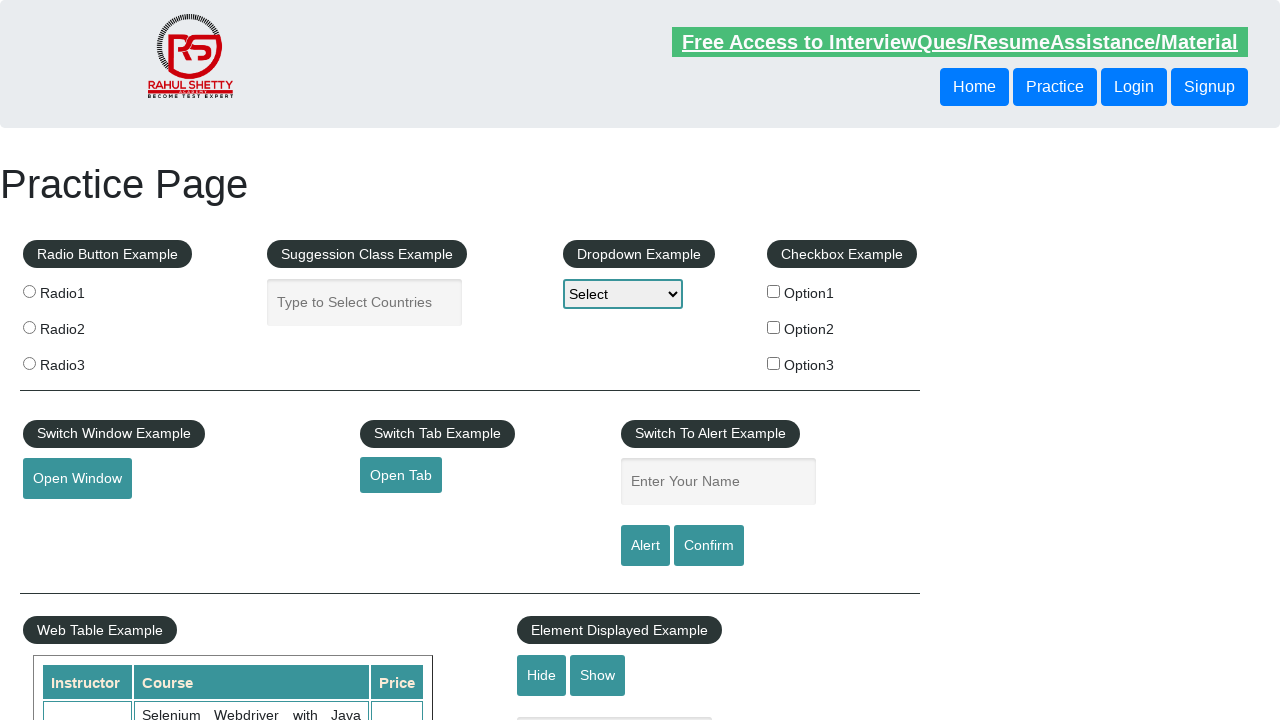

Verified that footer links are present on the page
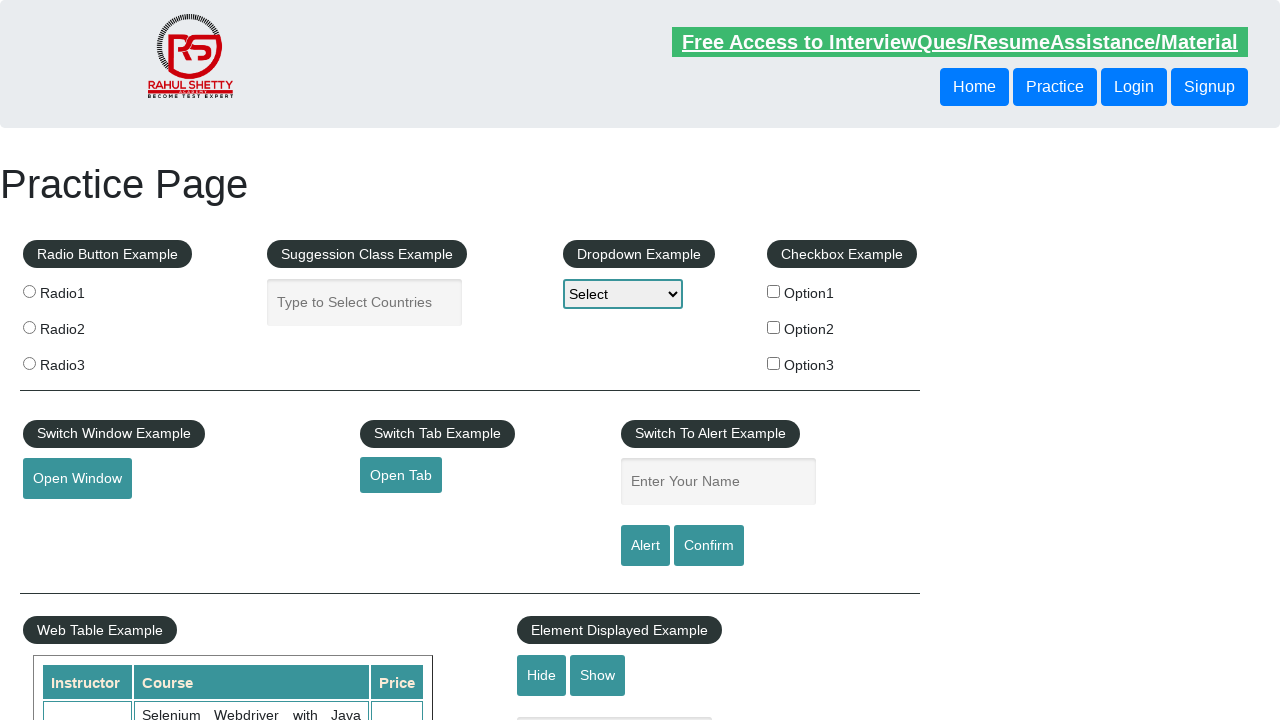

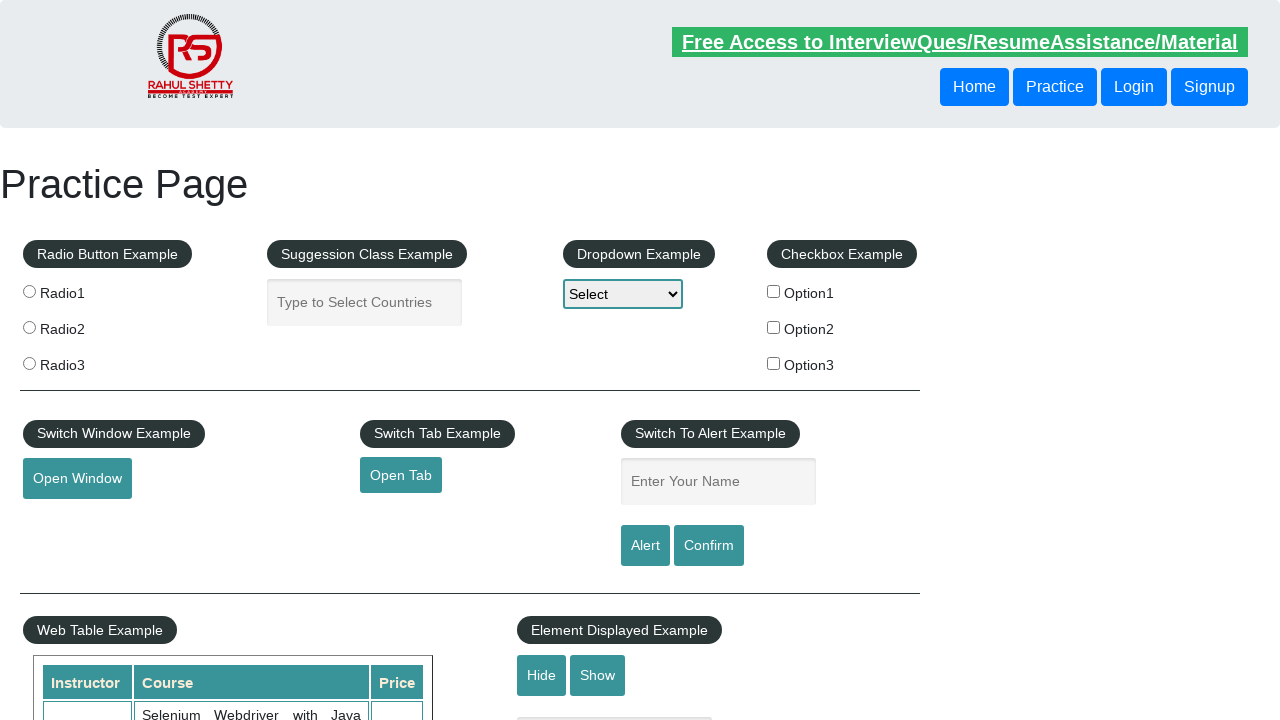